Navigates to the Playwright documentation homepage and clicks the "Get started" link to access the getting started guide.

Starting URL: https://playwright.dev/

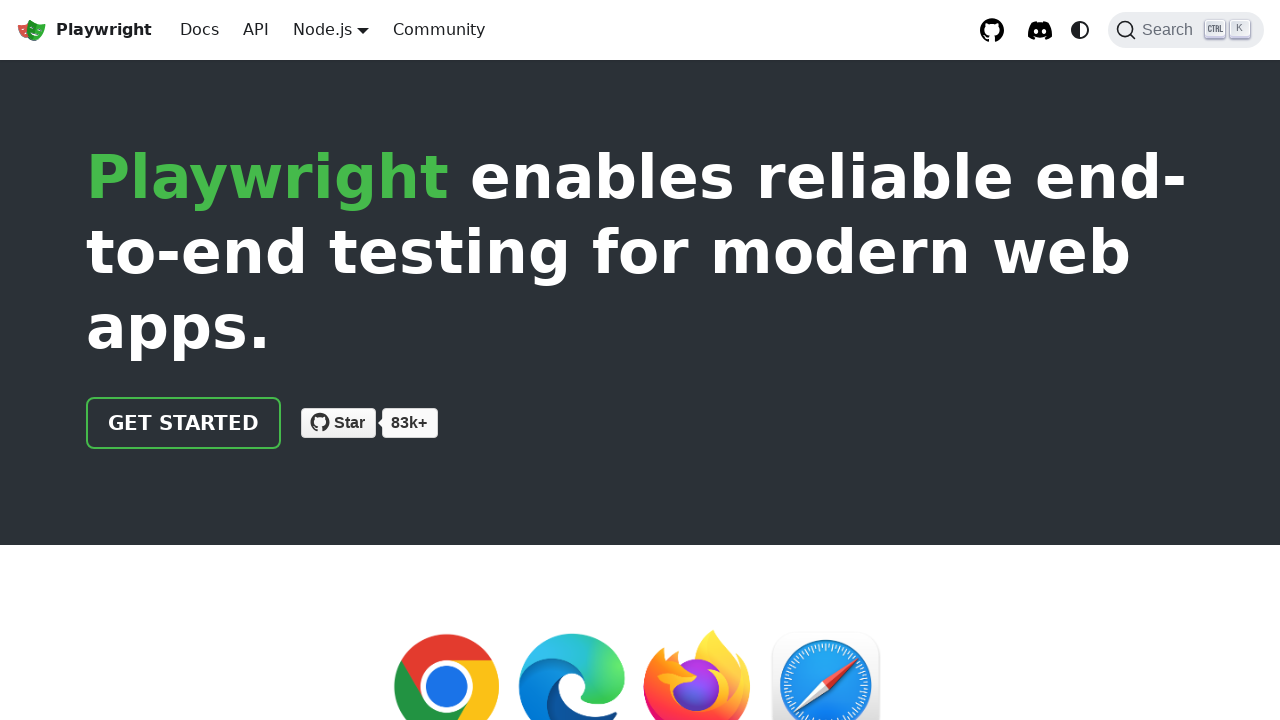

Navigated to Playwright documentation homepage
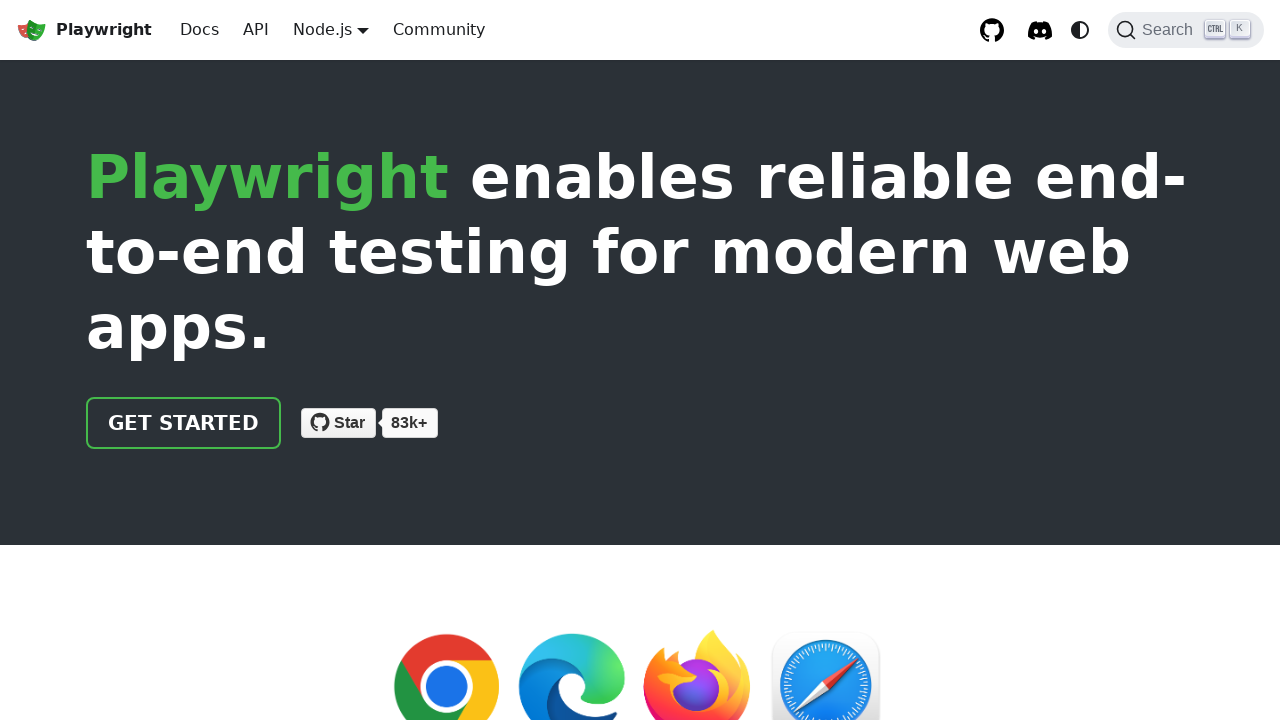

Clicked 'Get started' link to access the getting started guide at (184, 423) on internal:role=link[name="Get started"i]
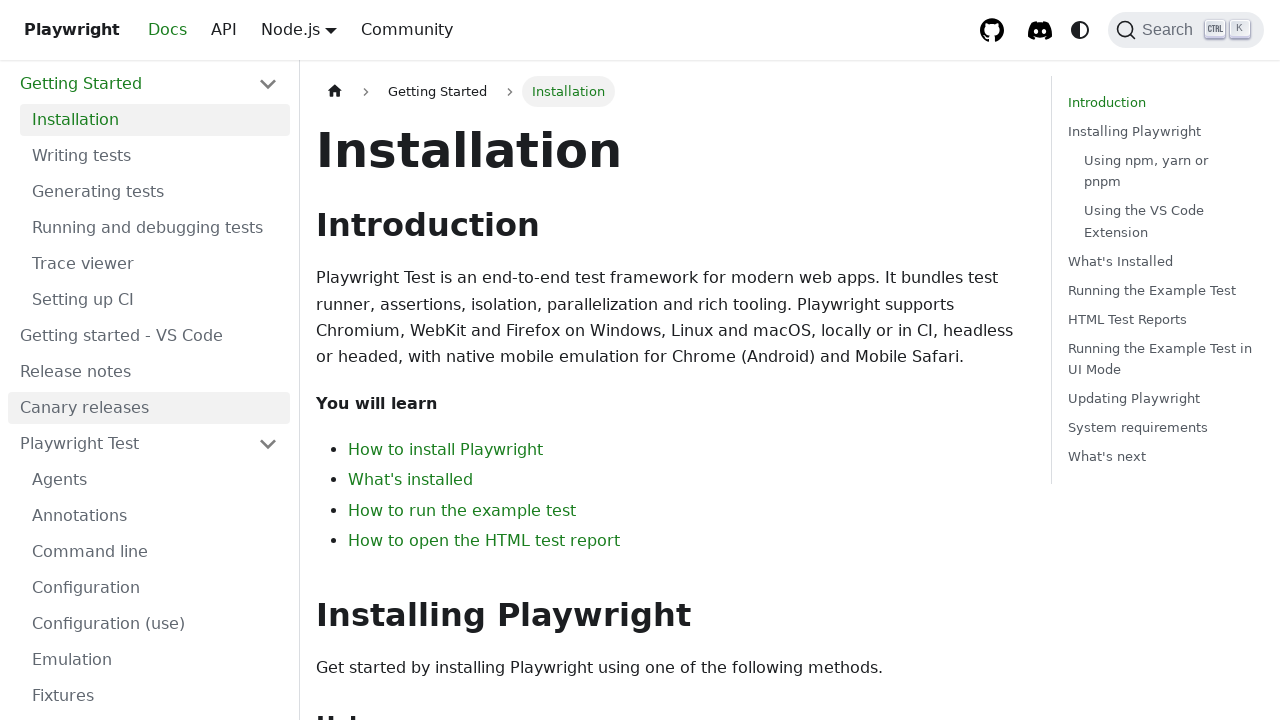

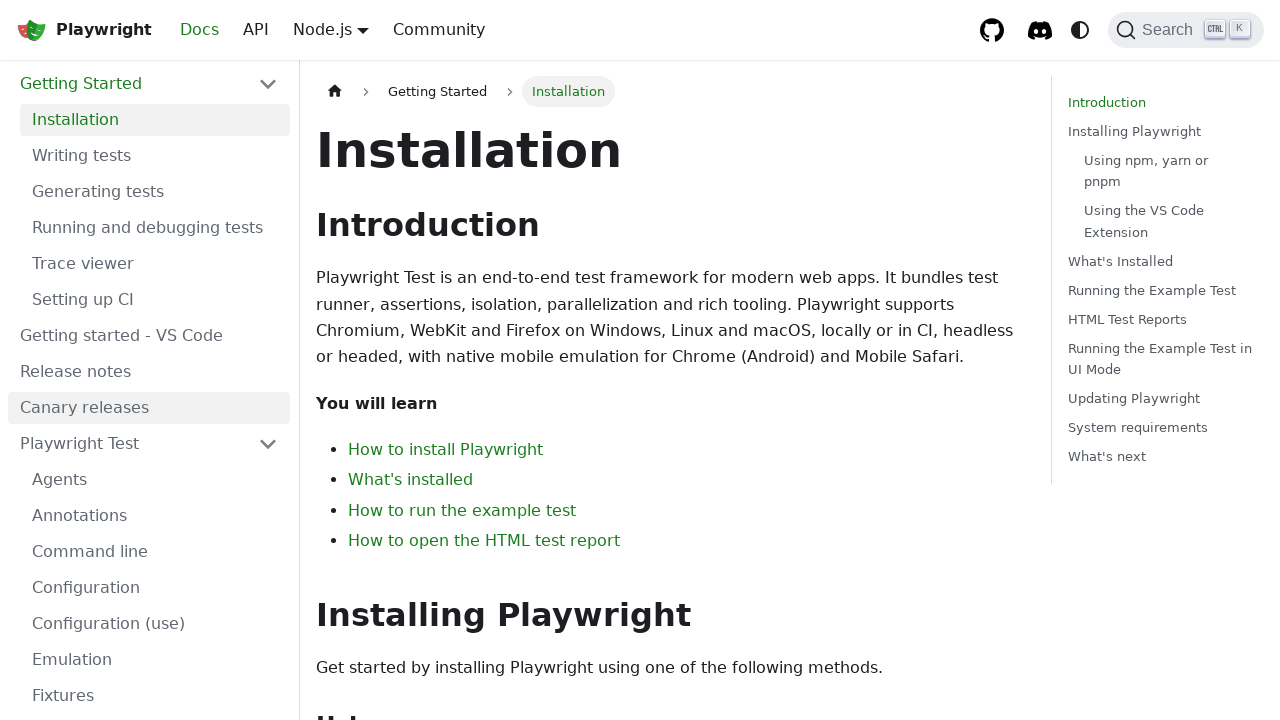